Tests dropdown interaction on SpiceJet airline booking website by clicking on passenger/traveler selection controls to increment values

Starting URL: https://www.spicejet.com

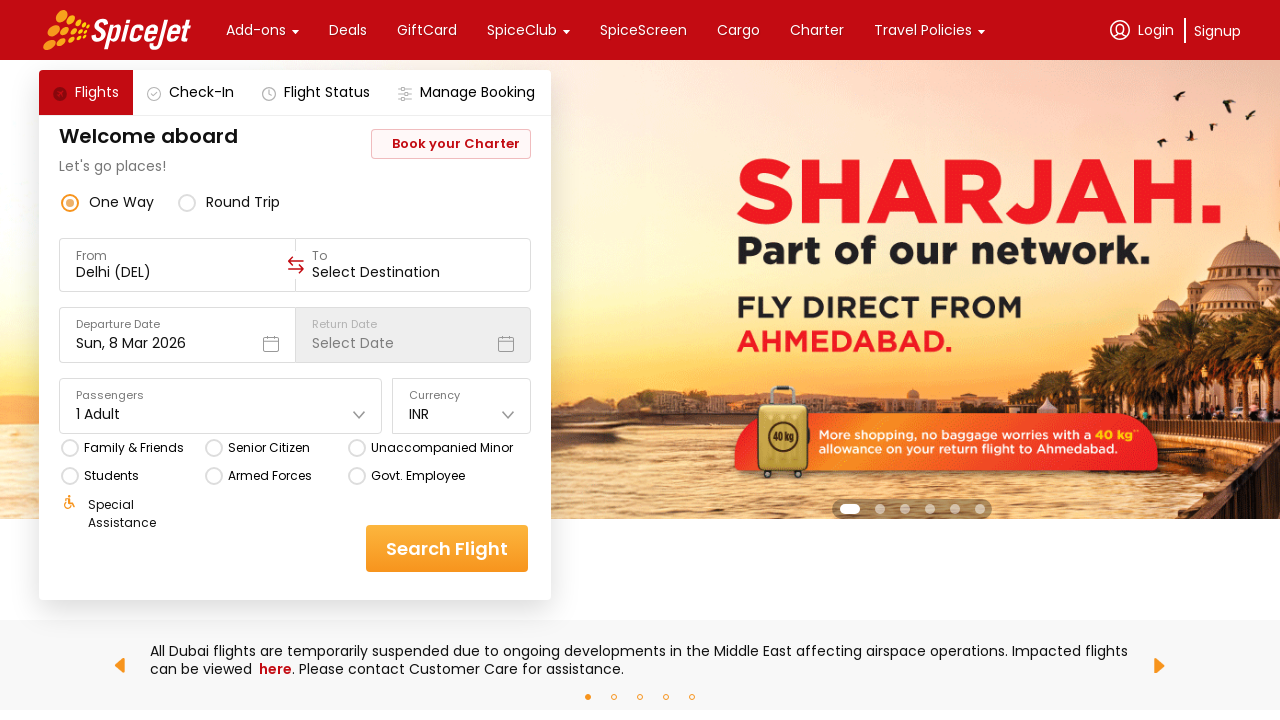

Waited for page to load (networkidle state)
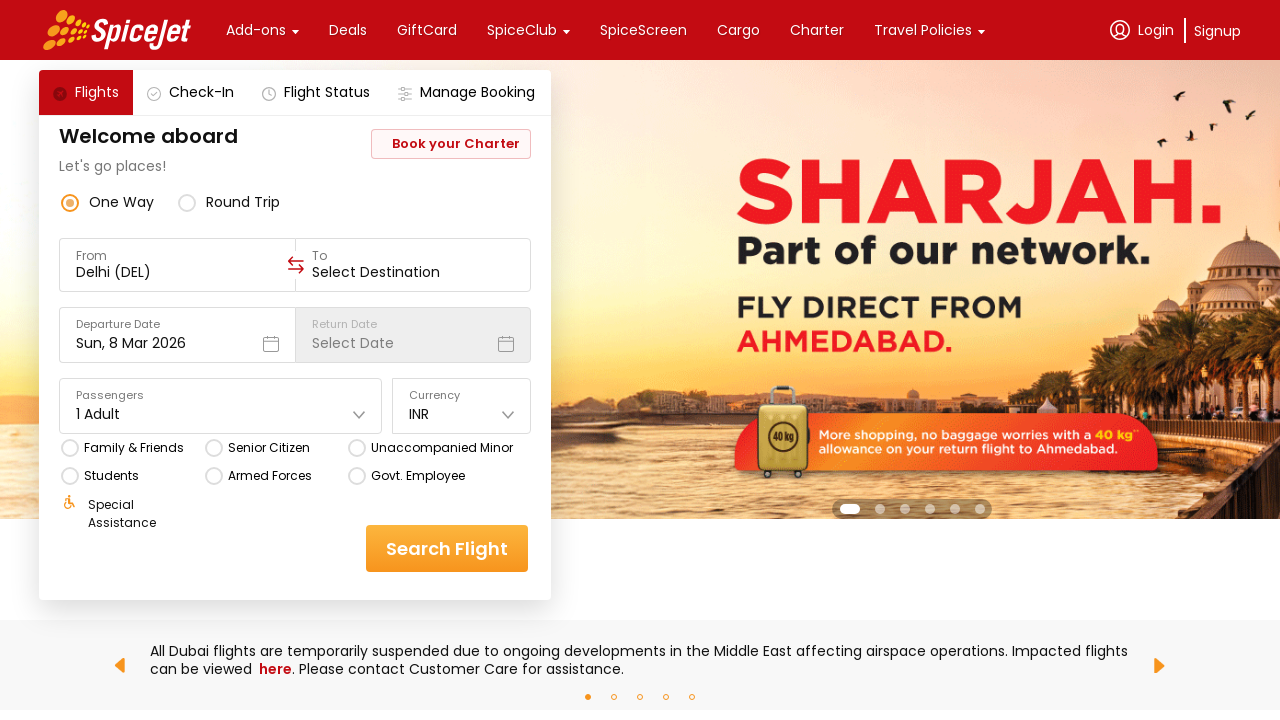

Clicked on passenger/travelers input field to open dropdown at (178, 272) on div.css-1dbjc4n.r-1awozwy.r-18u37iz.r-1wtj0ep input.css-1cwyjr8.r-homxoj.r-ubeza
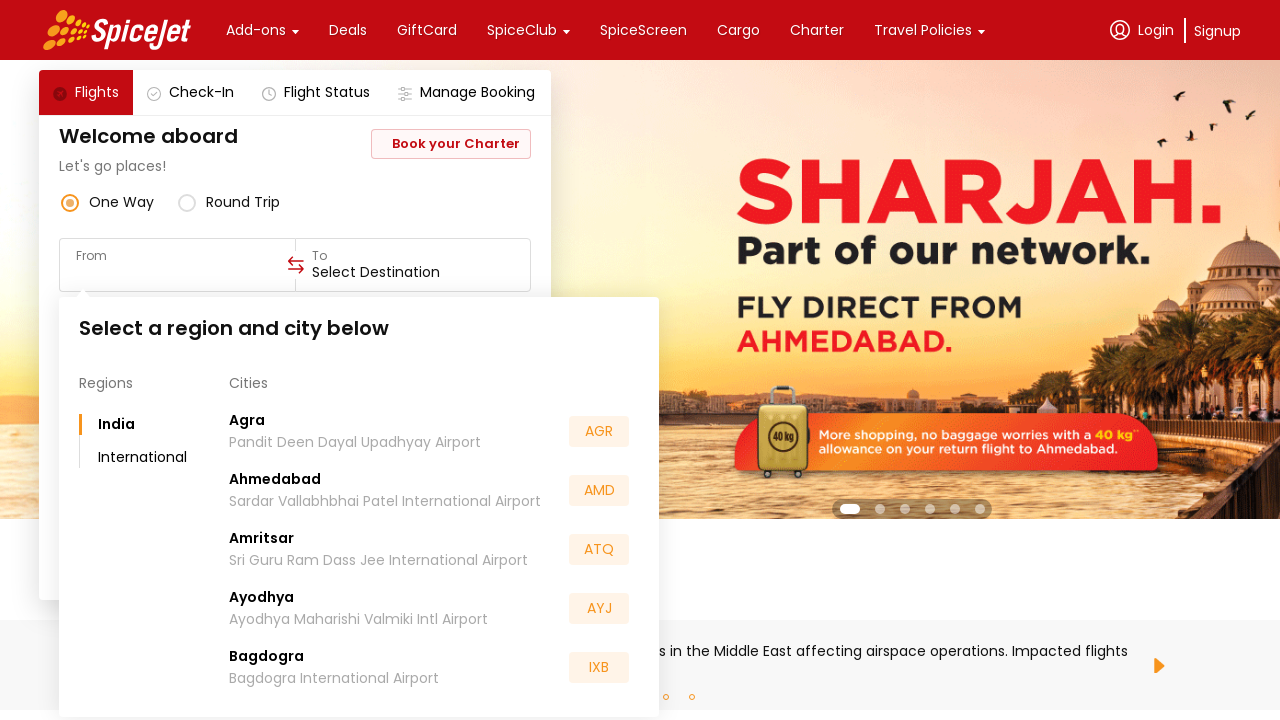

Waited for dropdown to appear
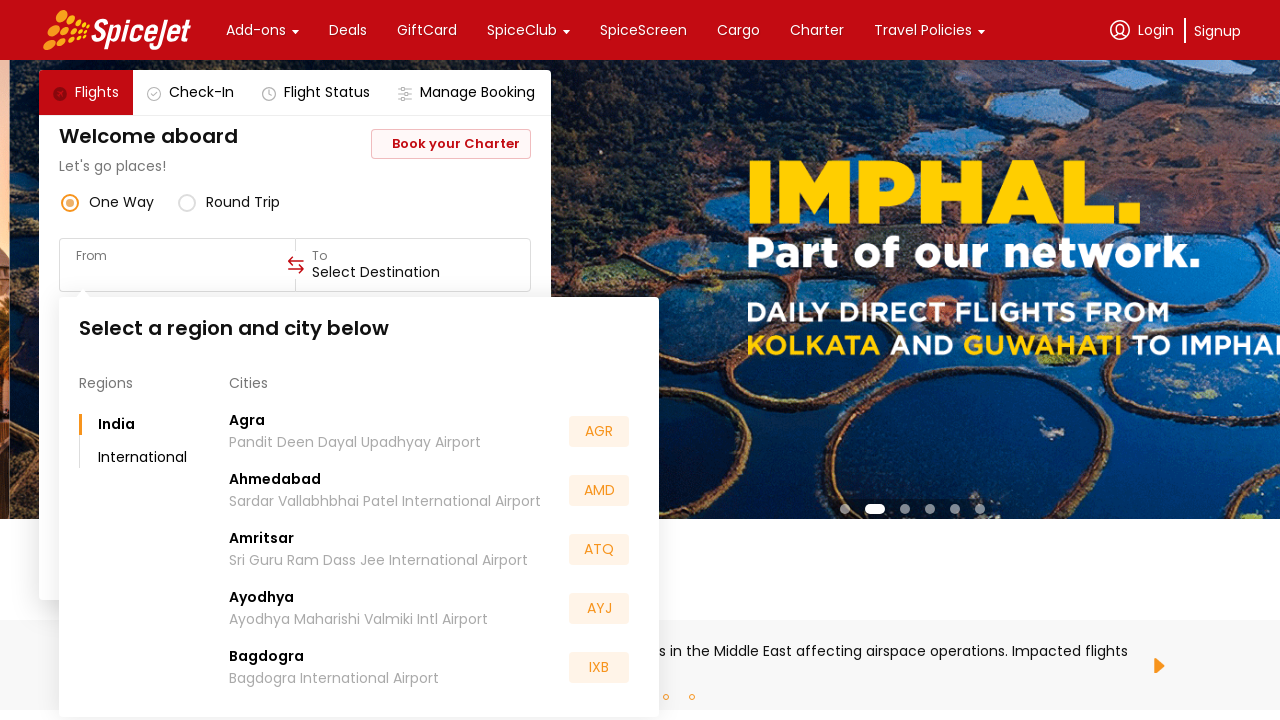

Clicked increment button (first click) to add passenger at (599, 432) on div.css-1dbjc4n.r-1awozwy.r-1loqt21.r-18u37iz.r-1wtj0ep.r-b5h31w.r-rnv2vh.r-5njf
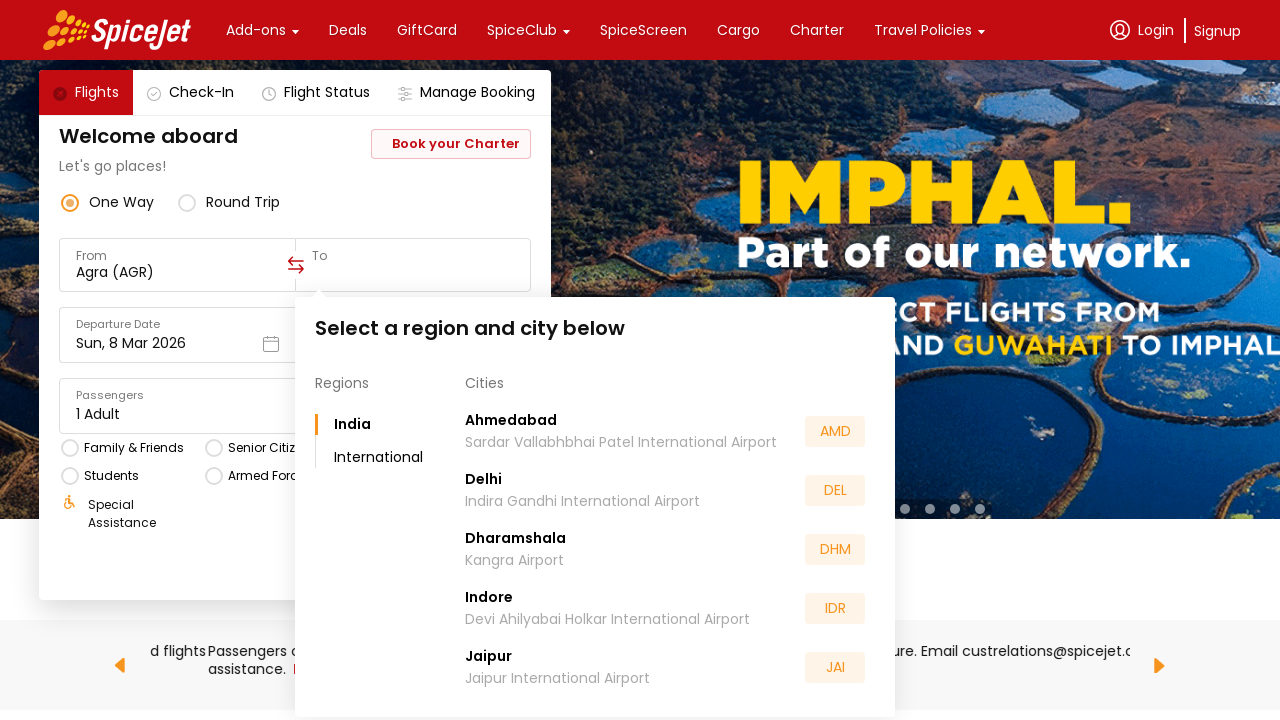

Brief wait between increment actions
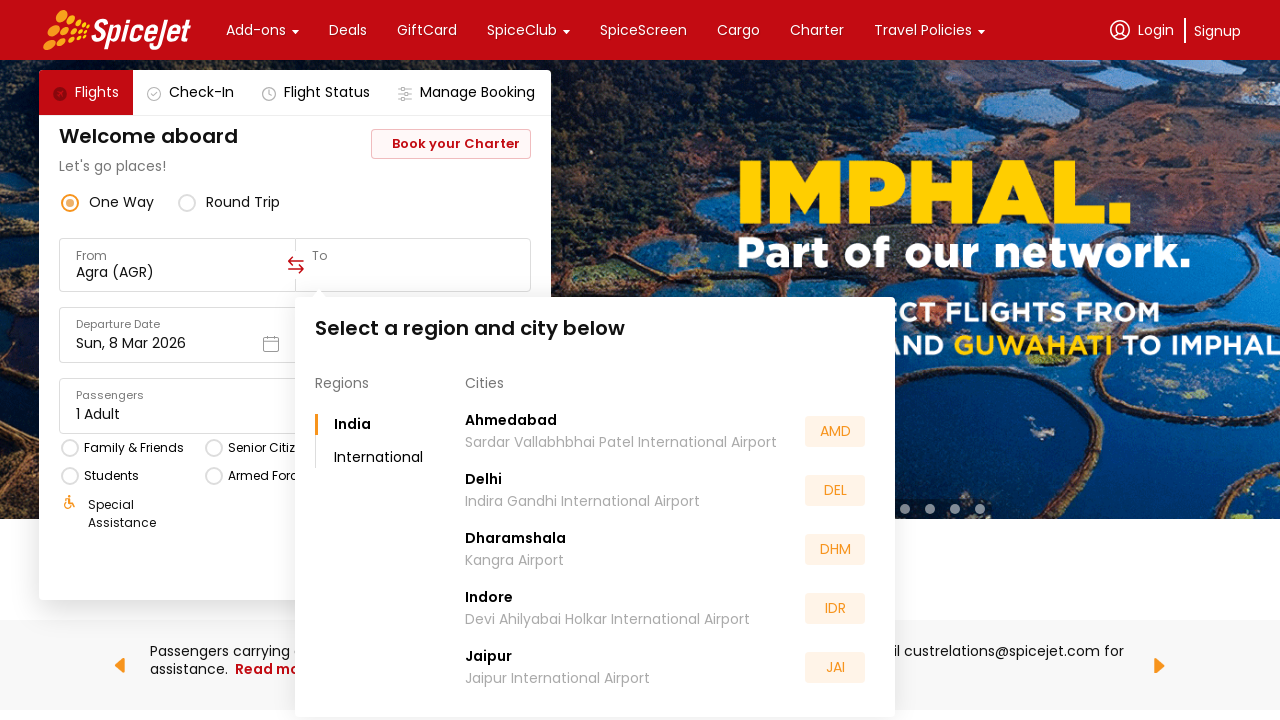

Clicked increment button (second click) to add another passenger at (835, 432) on div.css-1dbjc4n.r-1awozwy.r-1loqt21.r-18u37iz.r-1wtj0ep.r-b5h31w.r-rnv2vh.r-5njf
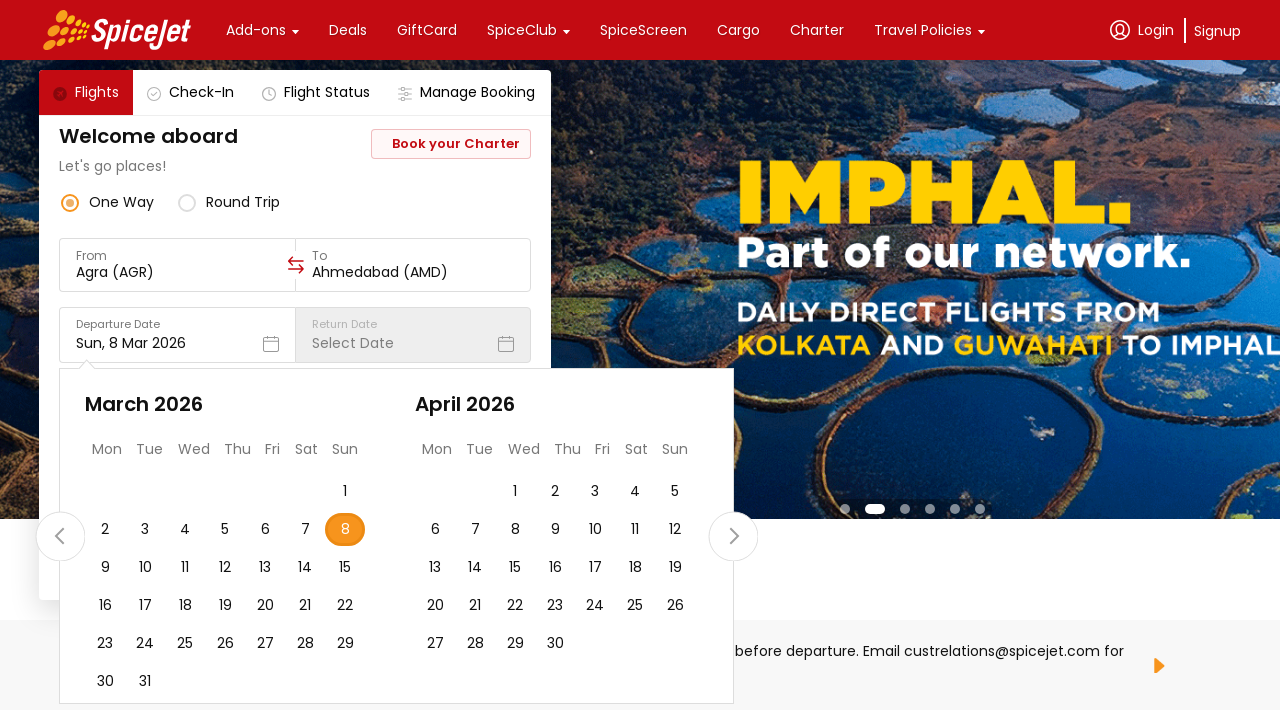

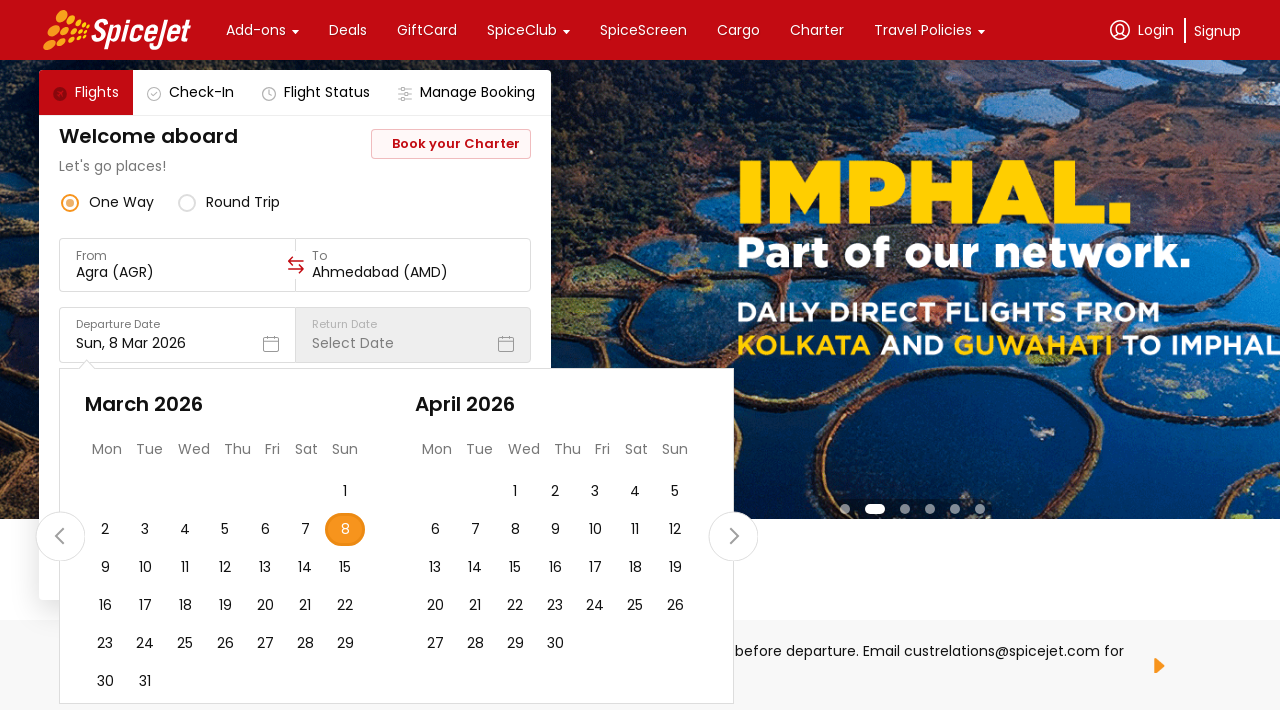